Tests account registration by filling out all required fields in the registration form and submitting it to create a new account

Starting URL: https://naveenautomationlabs.com/opencart/index.php?route=account/register

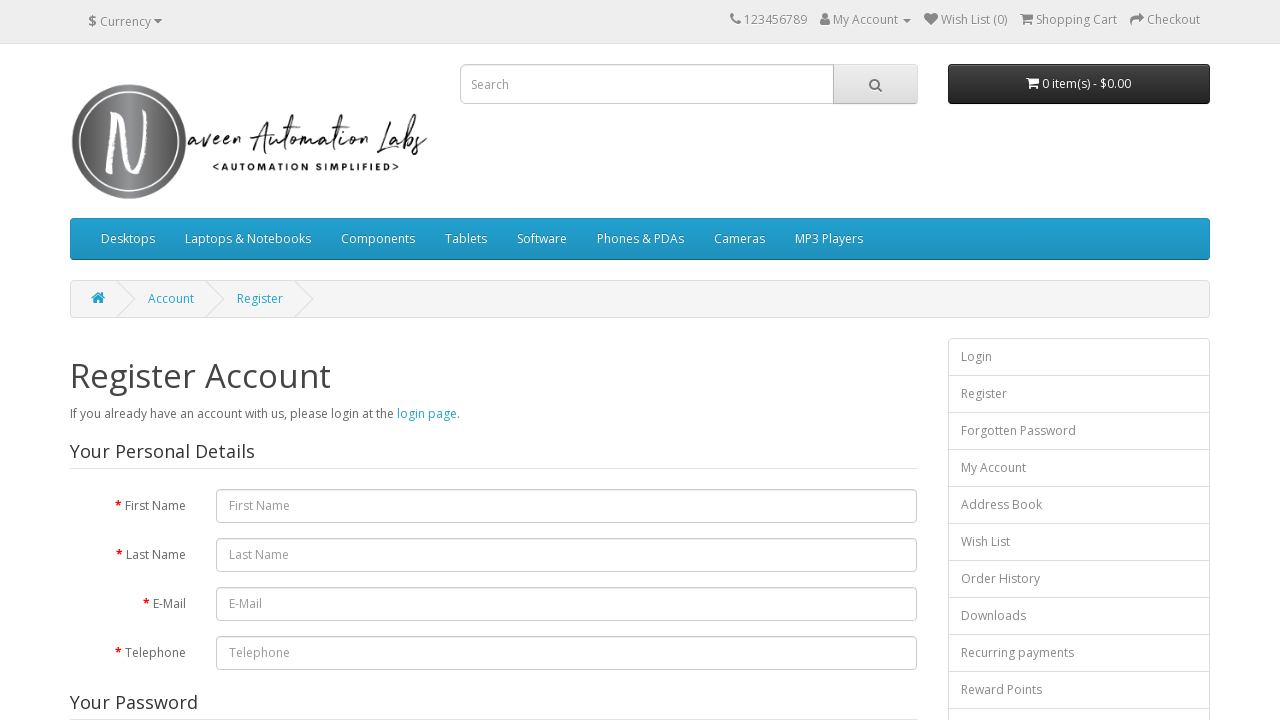

Filled first name field with 'Shanthi' on input#input-firstname.form-control
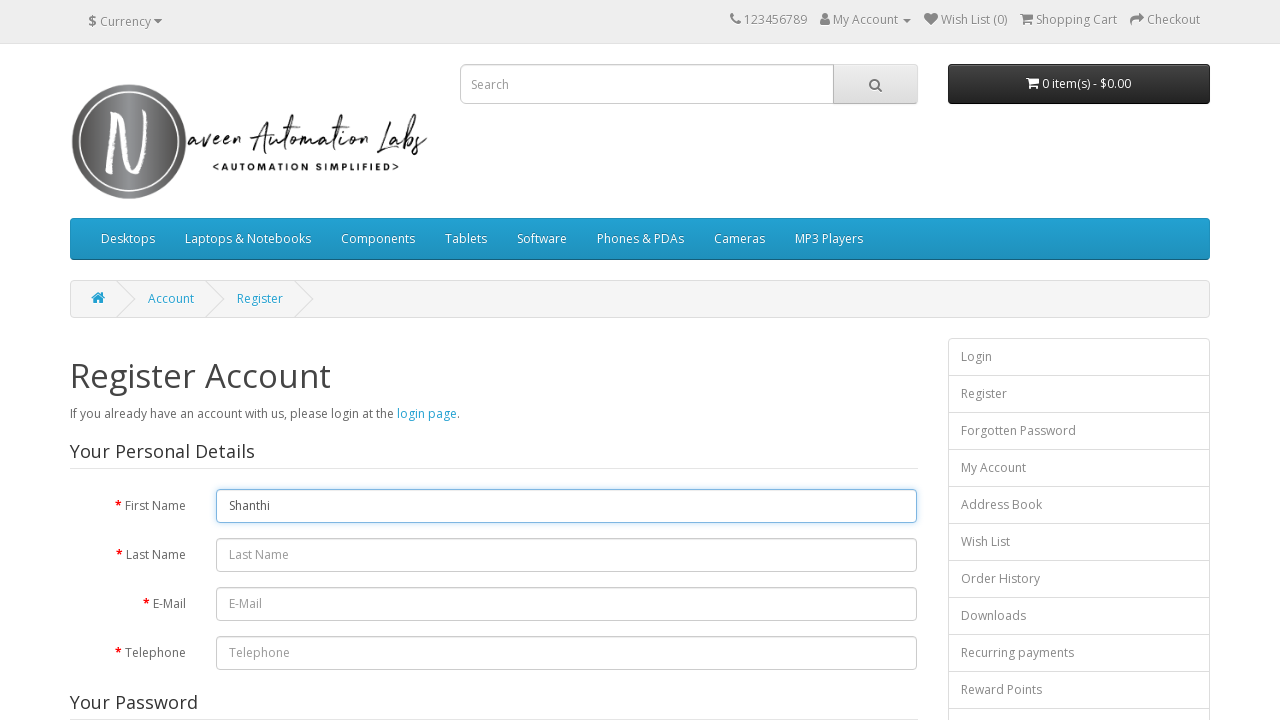

Filled last name field with 'Ammasaiappan' on #input-lastname
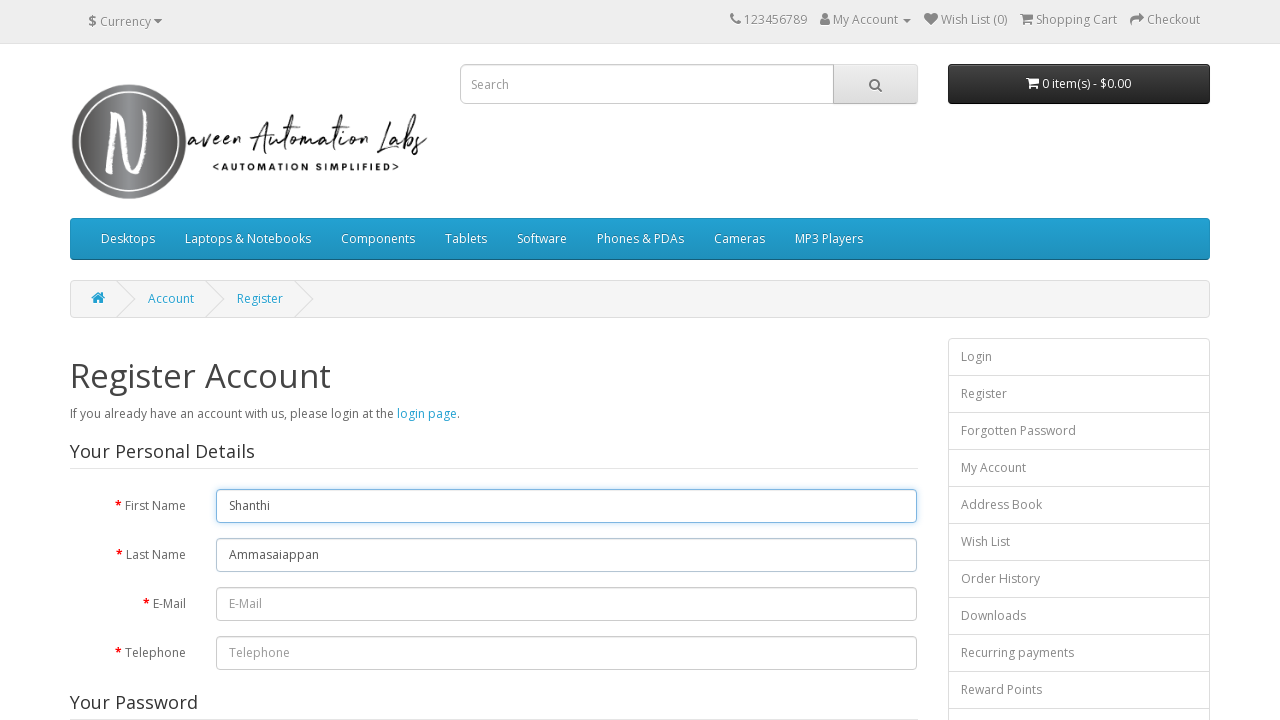

Filled email field with 'qwert@gmail.com' on #input-email
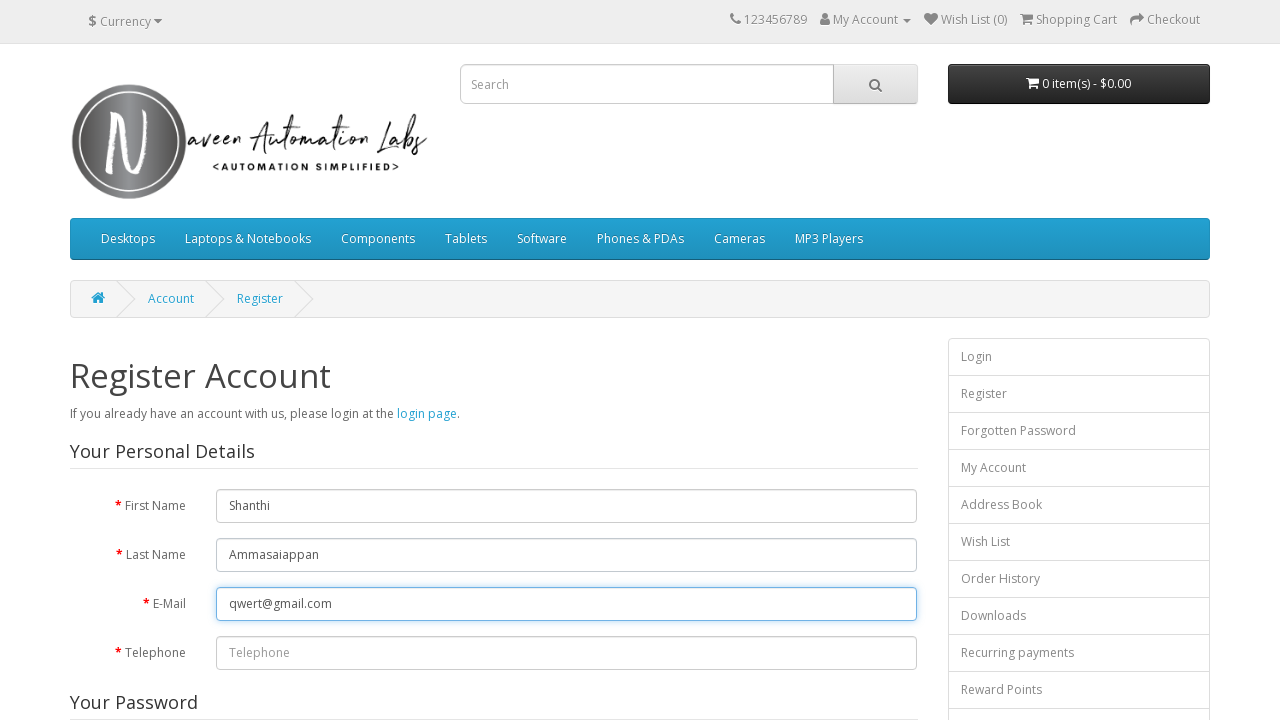

Filled telephone field with '1234567890' on #input-telephone
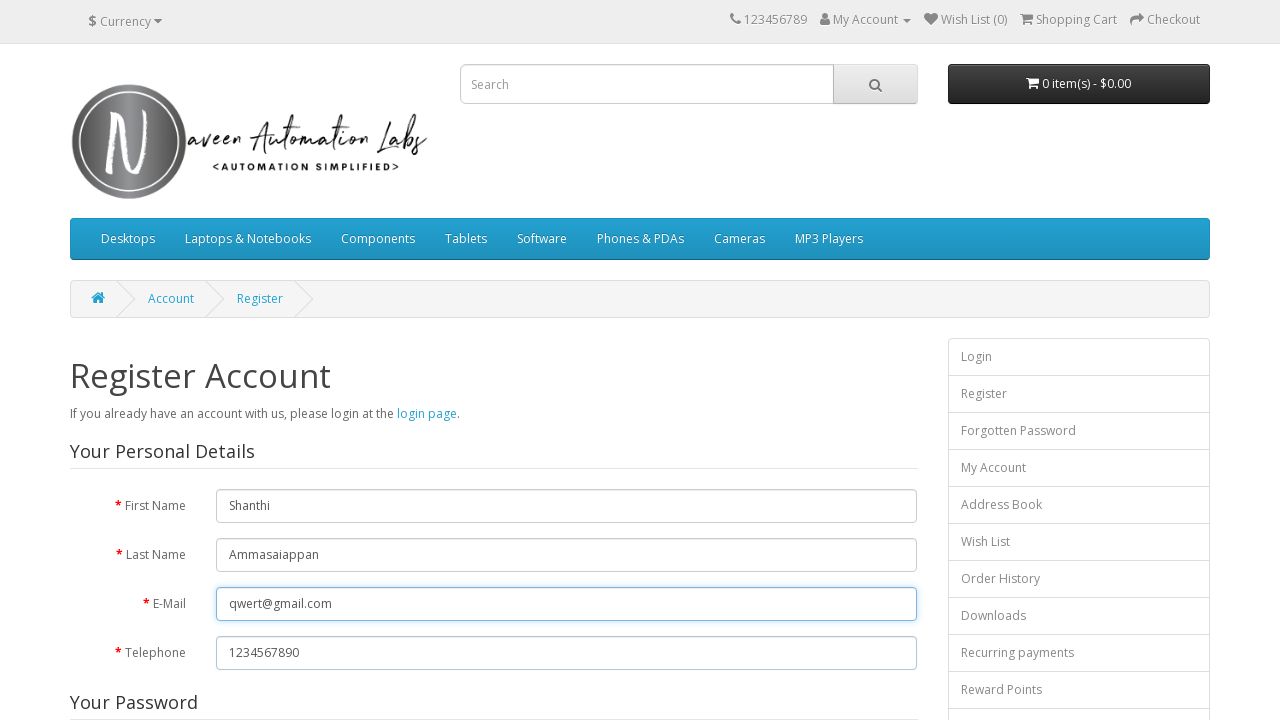

Filled password field with 'automation' on #input-password
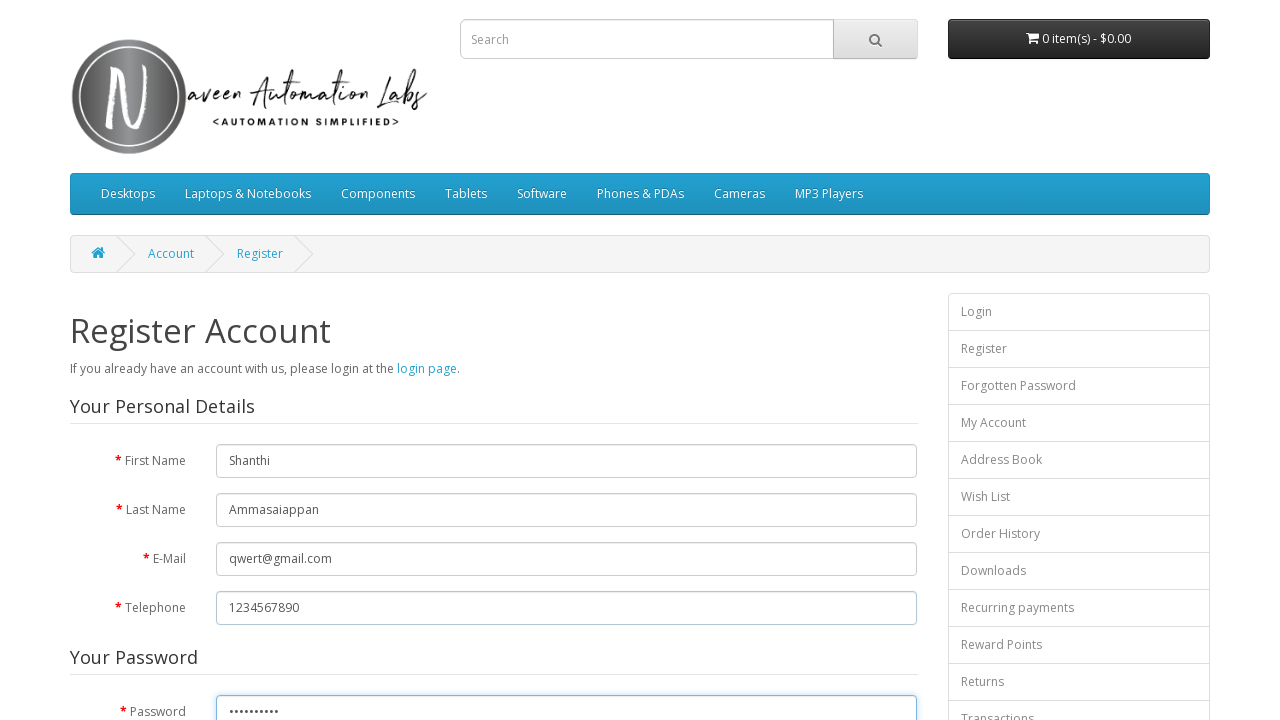

Filled confirm password field with 'automation' on #input-confirm
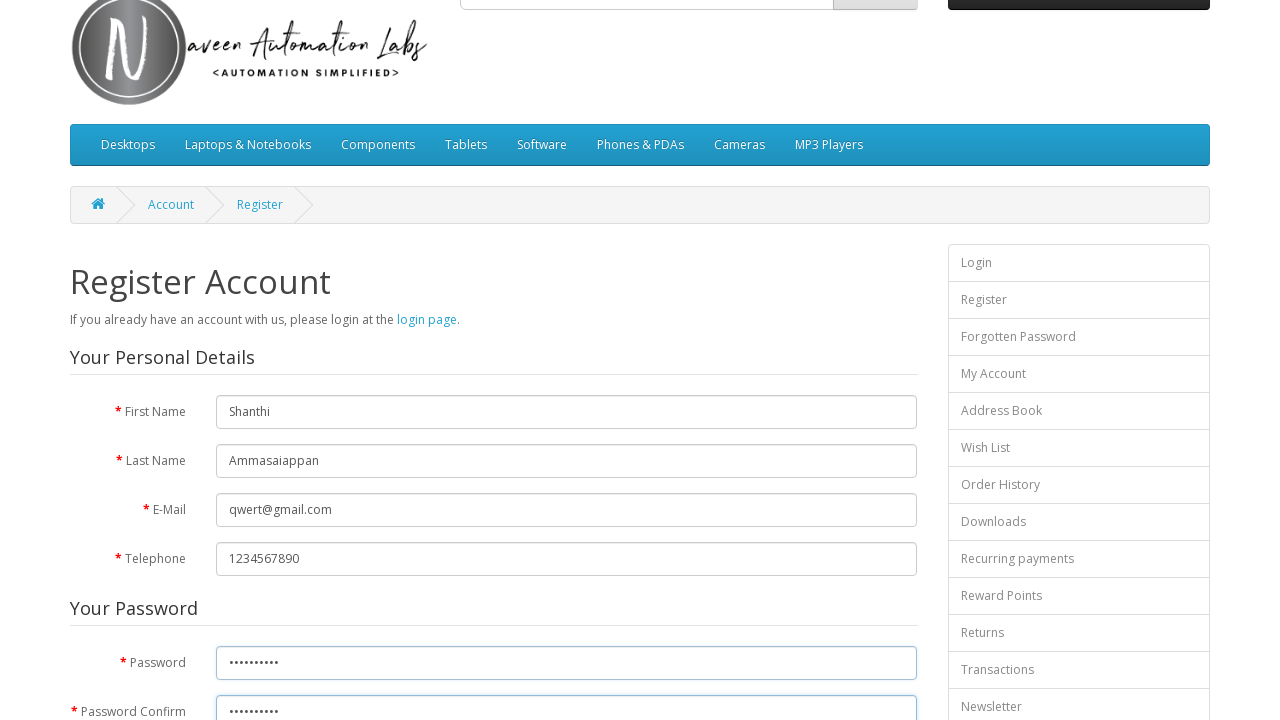

Selected 'No' for newsletter subscription at (276, 373) on label.radio-inline>input[value='0']
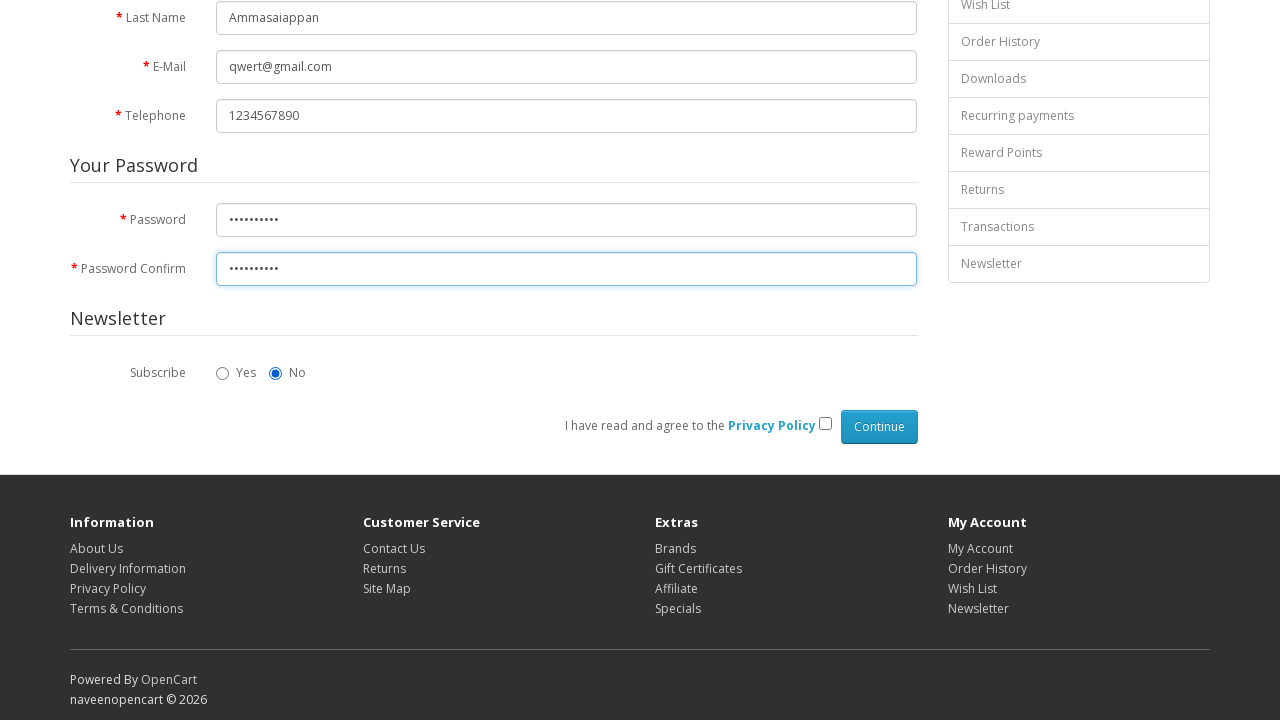

Checked 'Agree to terms and conditions' checkbox at (825, 424) on div.pull-right > input[value='1']
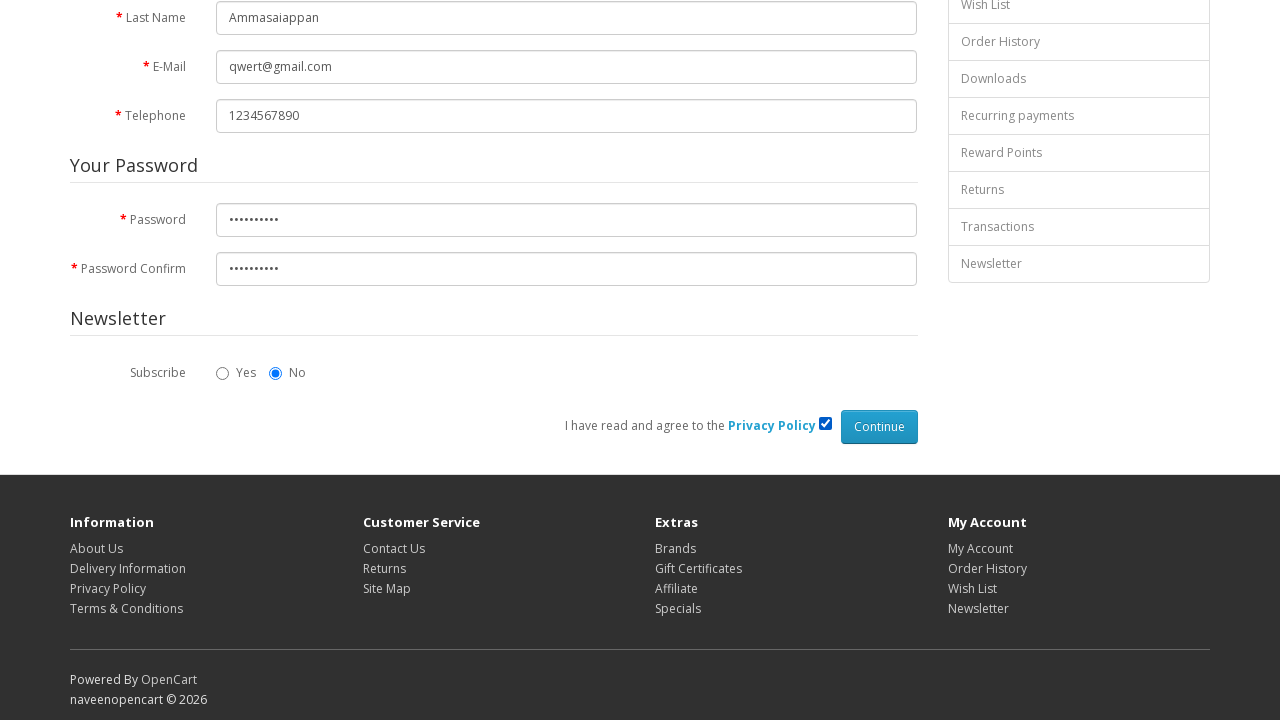

Clicked continue button to submit registration form at (879, 427) on input[type='submit']
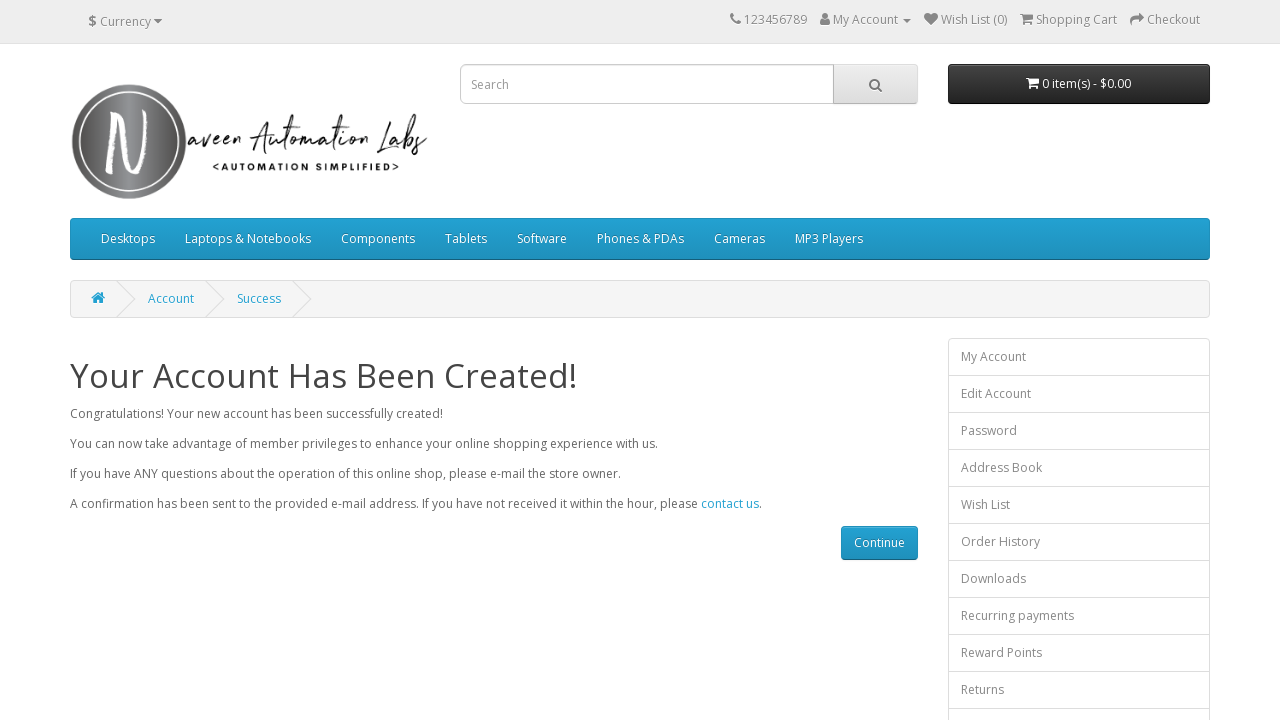

Waited for success page to load (networkidle state)
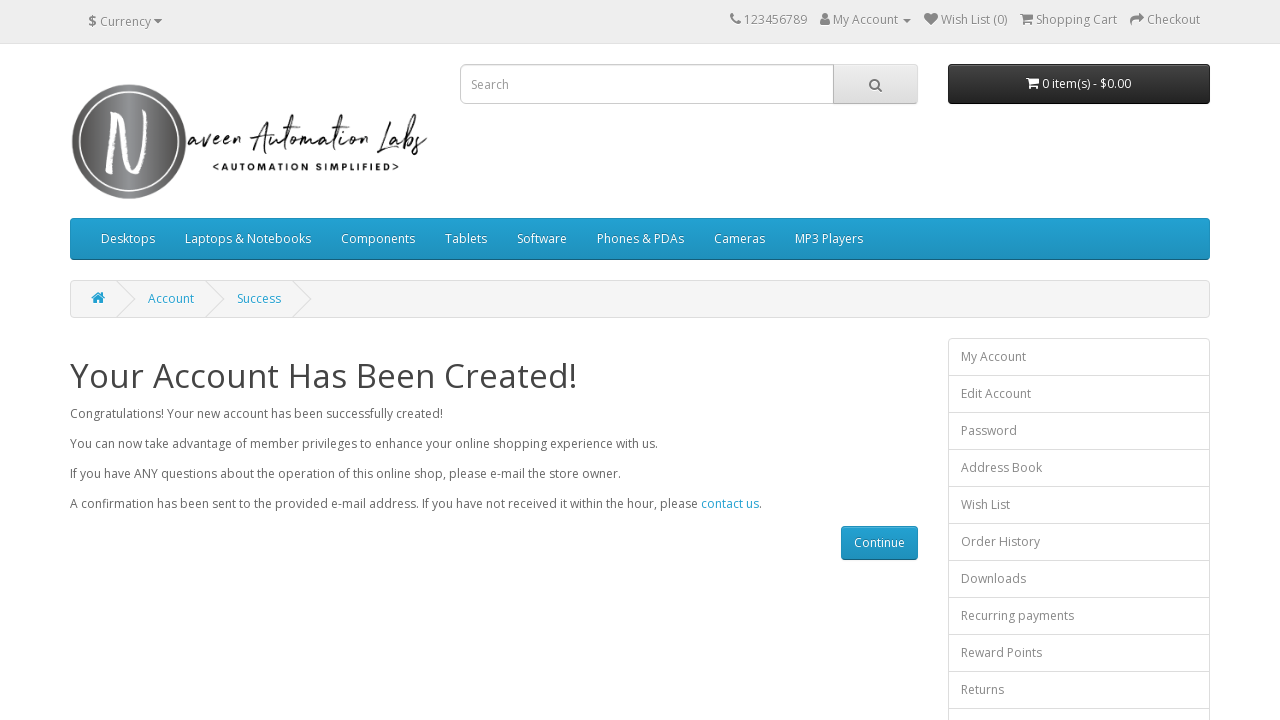

Verified account registration success - page title matches 'Your Account Has Been Created!'
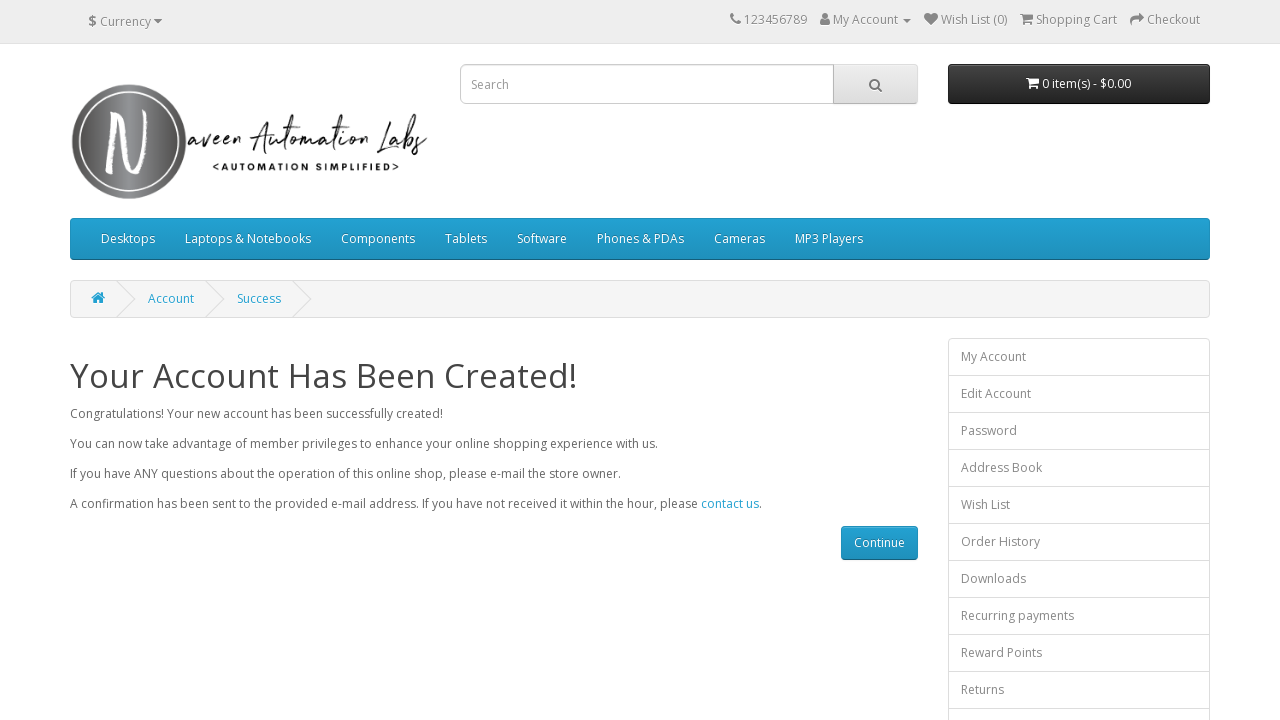

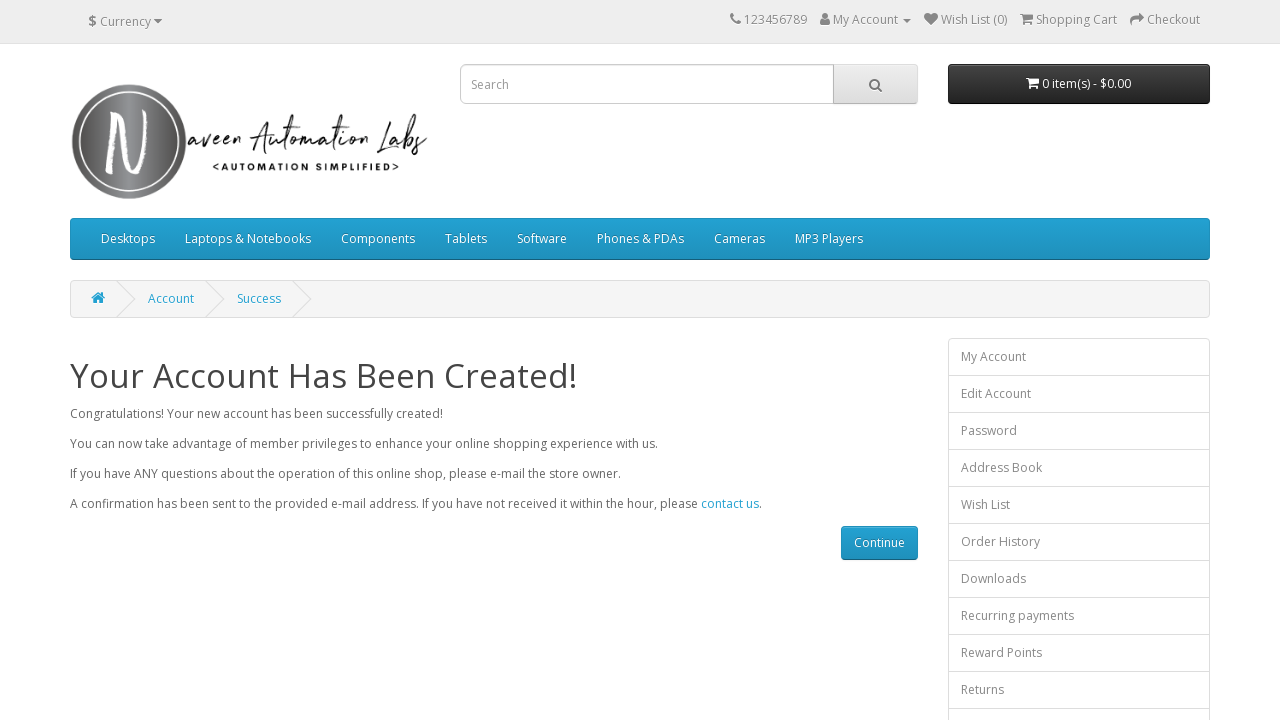